Solves a math problem by extracting a value from an image attribute, calculating the result, and submitting a form with the answer along with checkbox and radio button selections

Starting URL: http://suninjuly.github.io/get_attribute.html

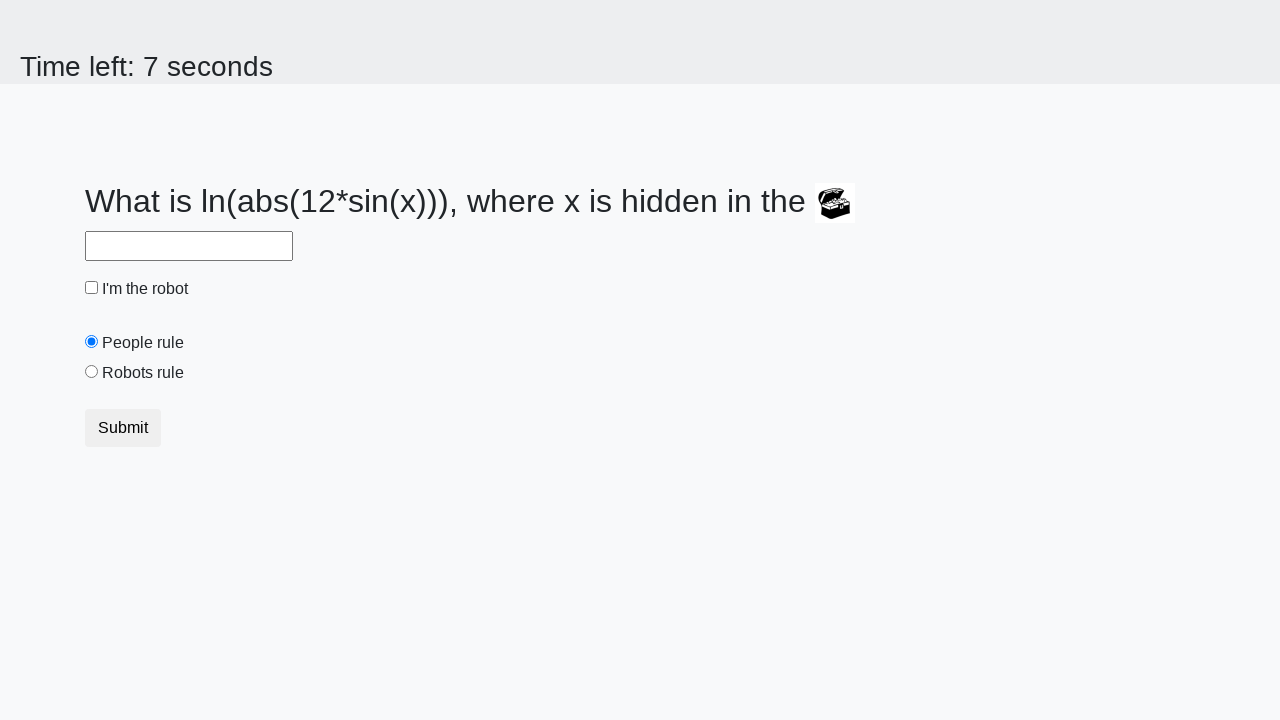

Located the image element
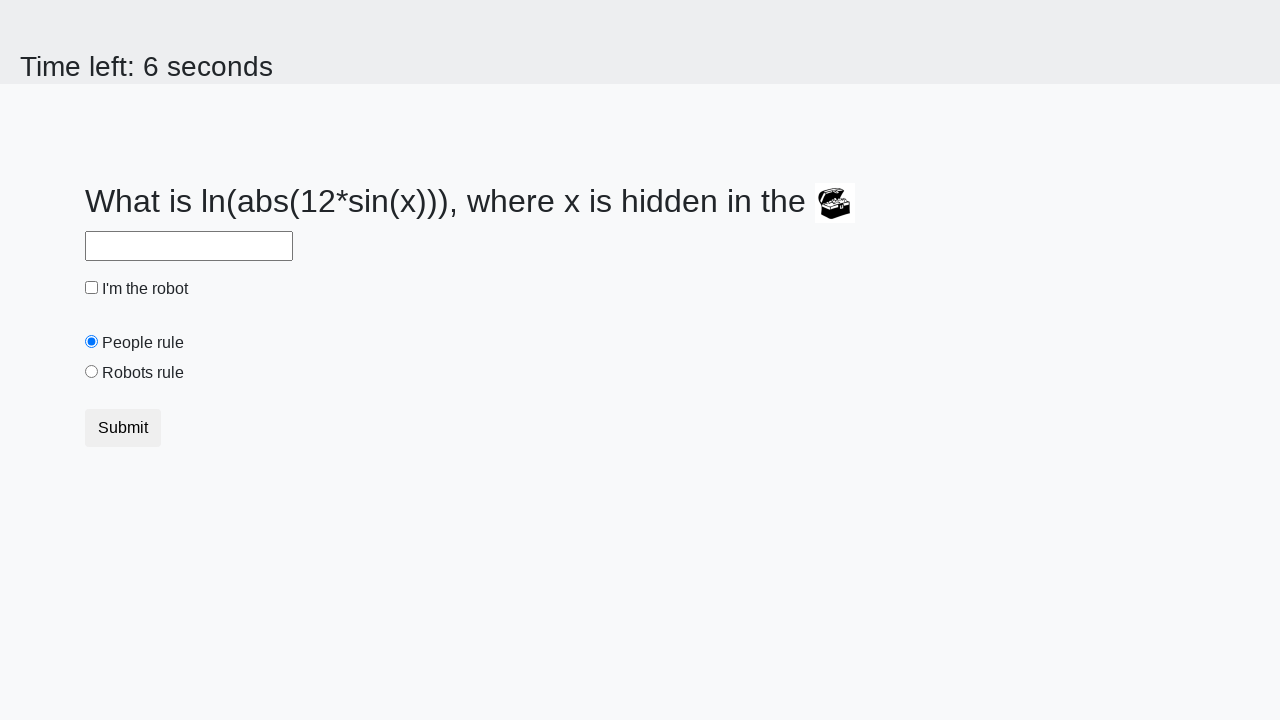

Extracted valuex attribute from image: x = 473
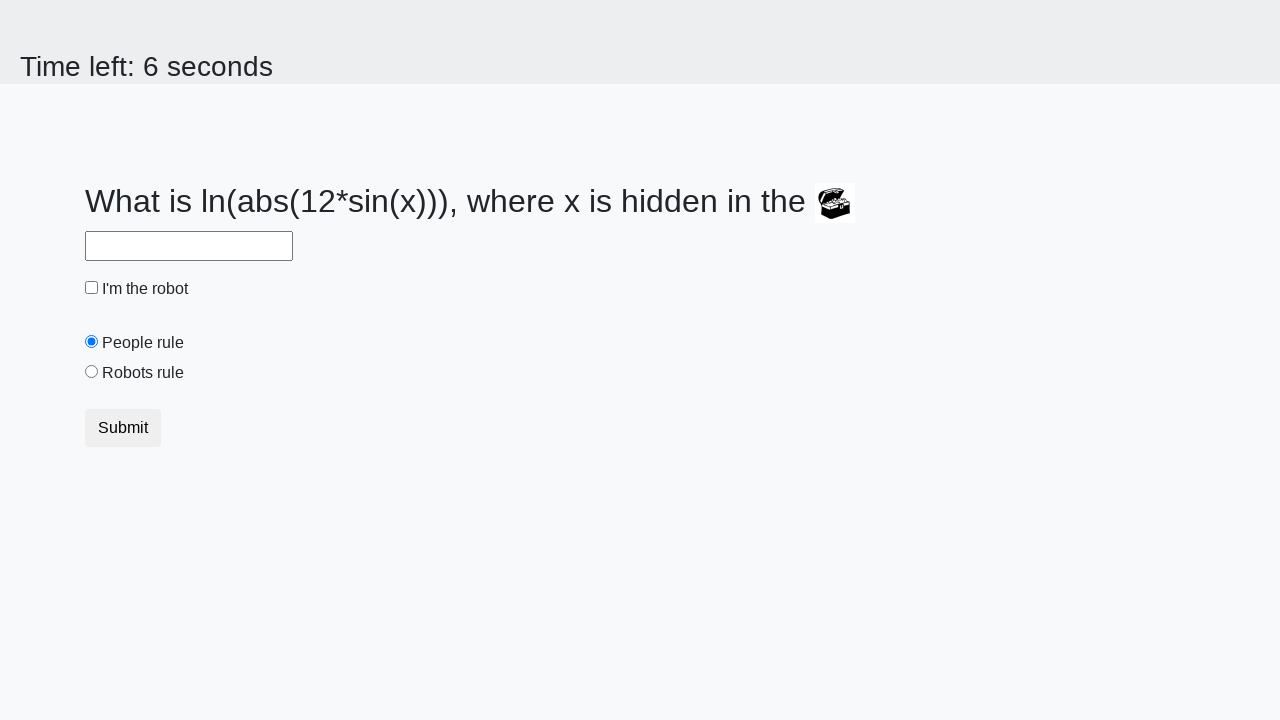

Calculated result using math formula: y = 2.466688163839222
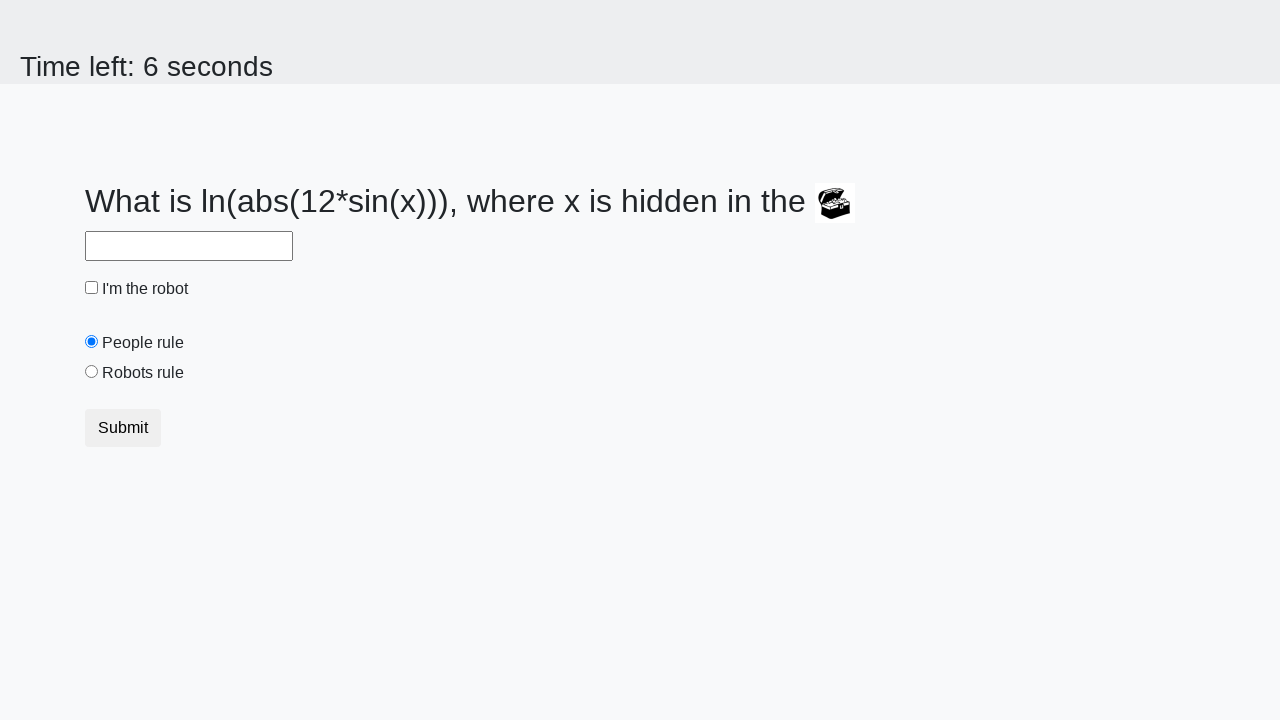

Filled answer field with calculated value: 2.466688163839222 on #answer
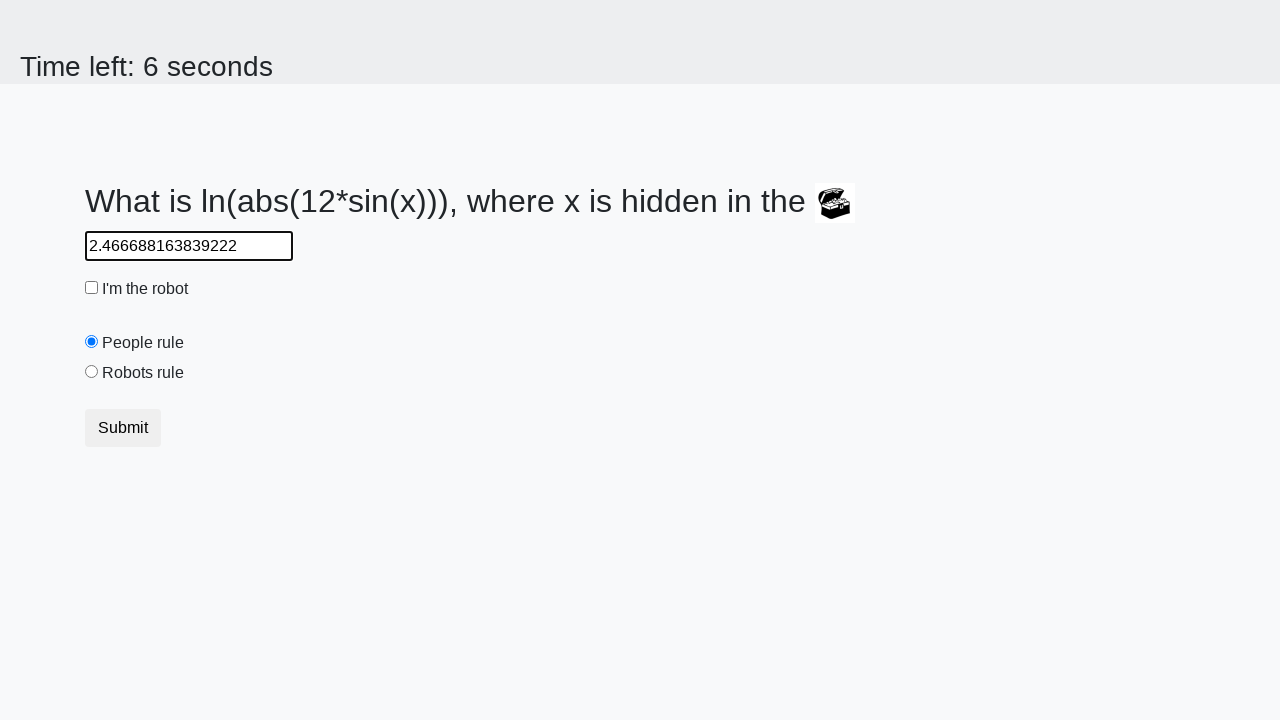

Clicked the checkbox at (92, 288) on [type="checkbox"]
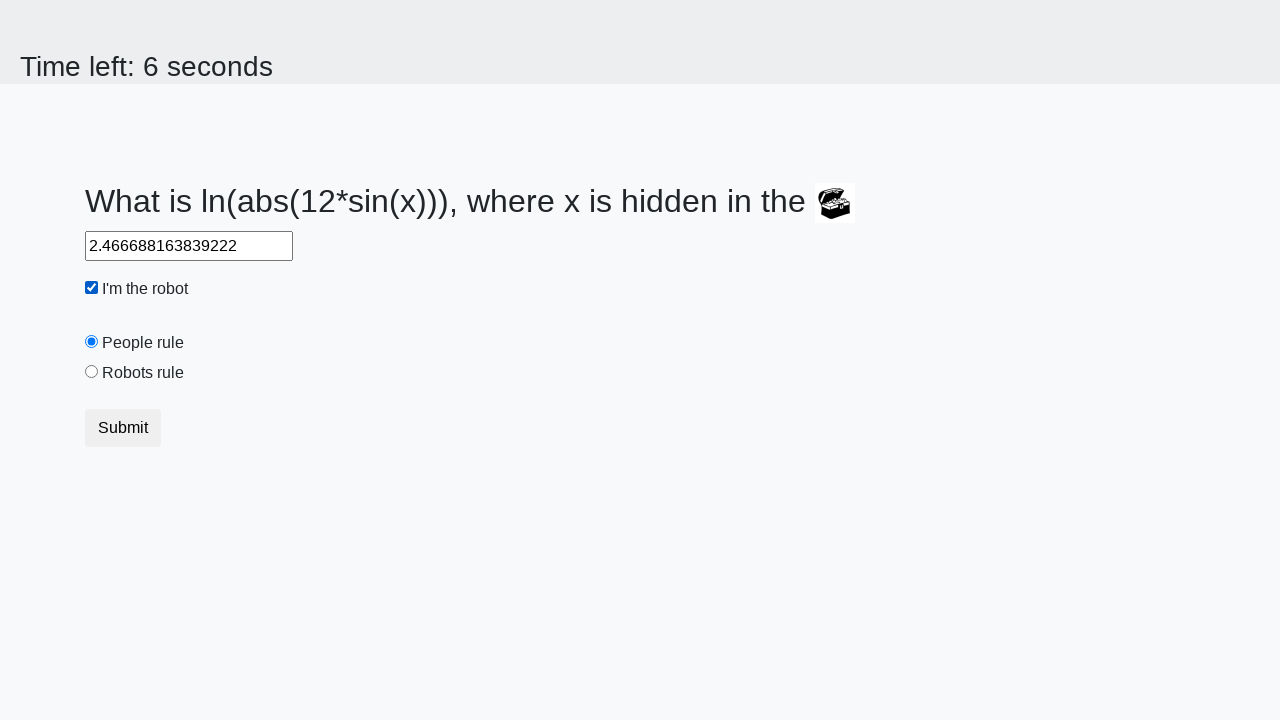

Clicked the robotsRule radio button at (92, 372) on #robotsRule
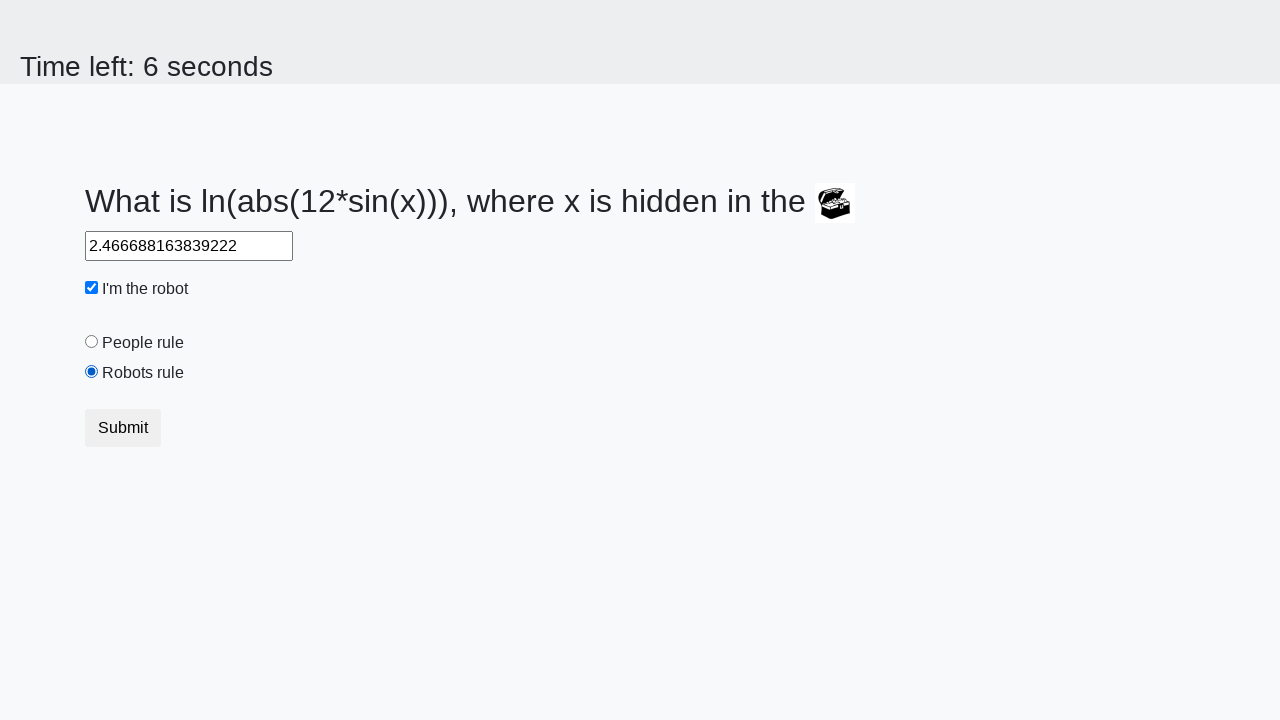

Clicked the submit button at (123, 428) on .btn
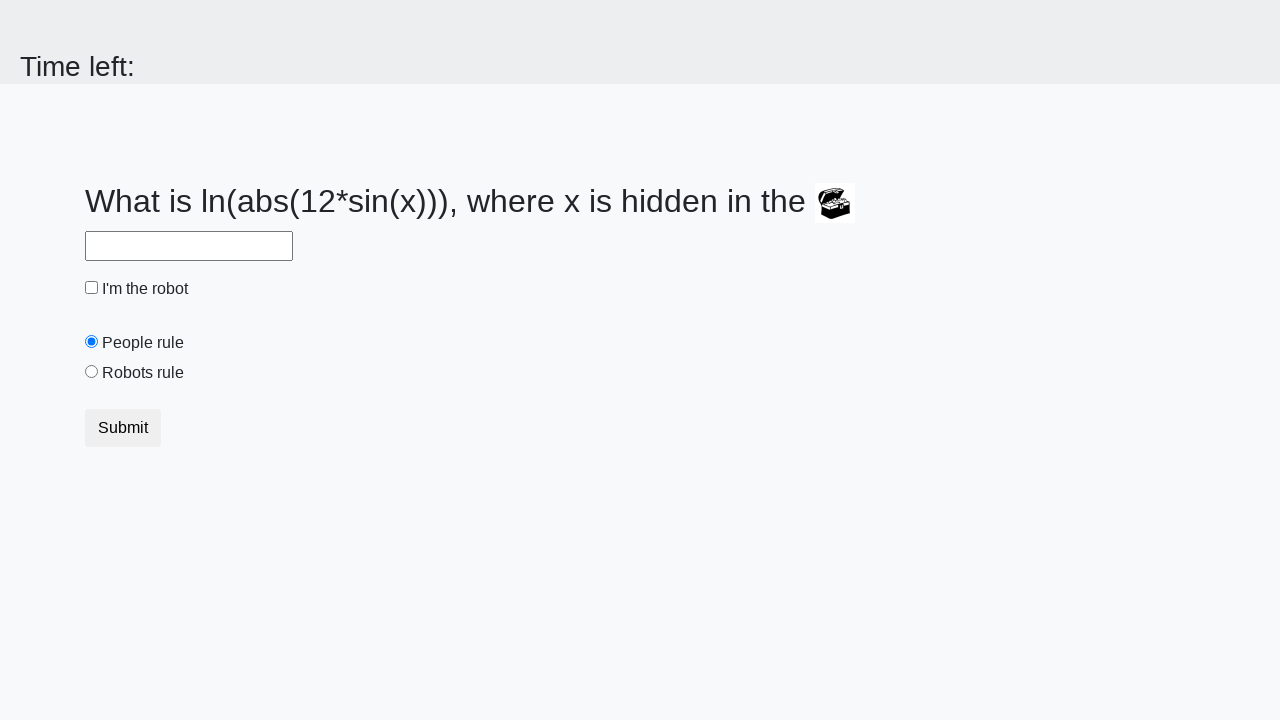

Waited 5 seconds for result page to load
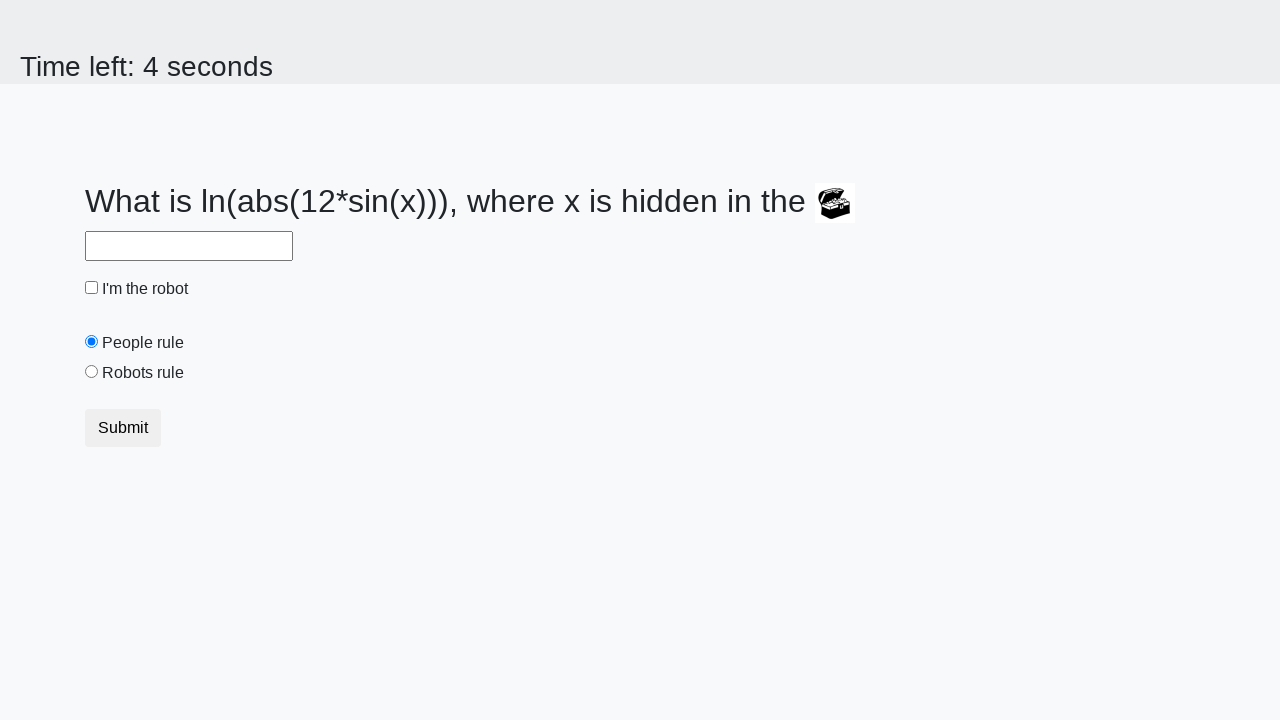

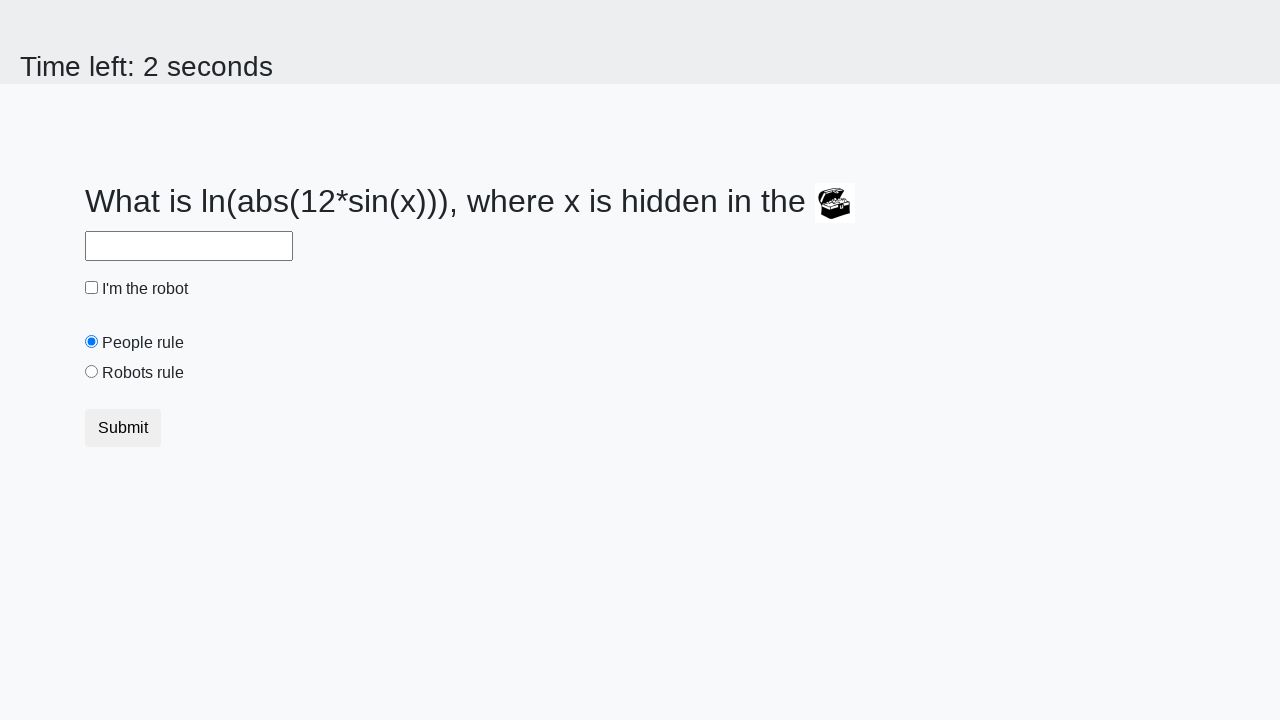